Tests an e-commerce green grocery cart functionality by adding multiple vegetables (Cucumber, Brocolli, Beetroot, Cauliflower) to cart, proceeding to checkout, and applying a promo code.

Starting URL: https://rahulshettyacademy.com/seleniumPractise/

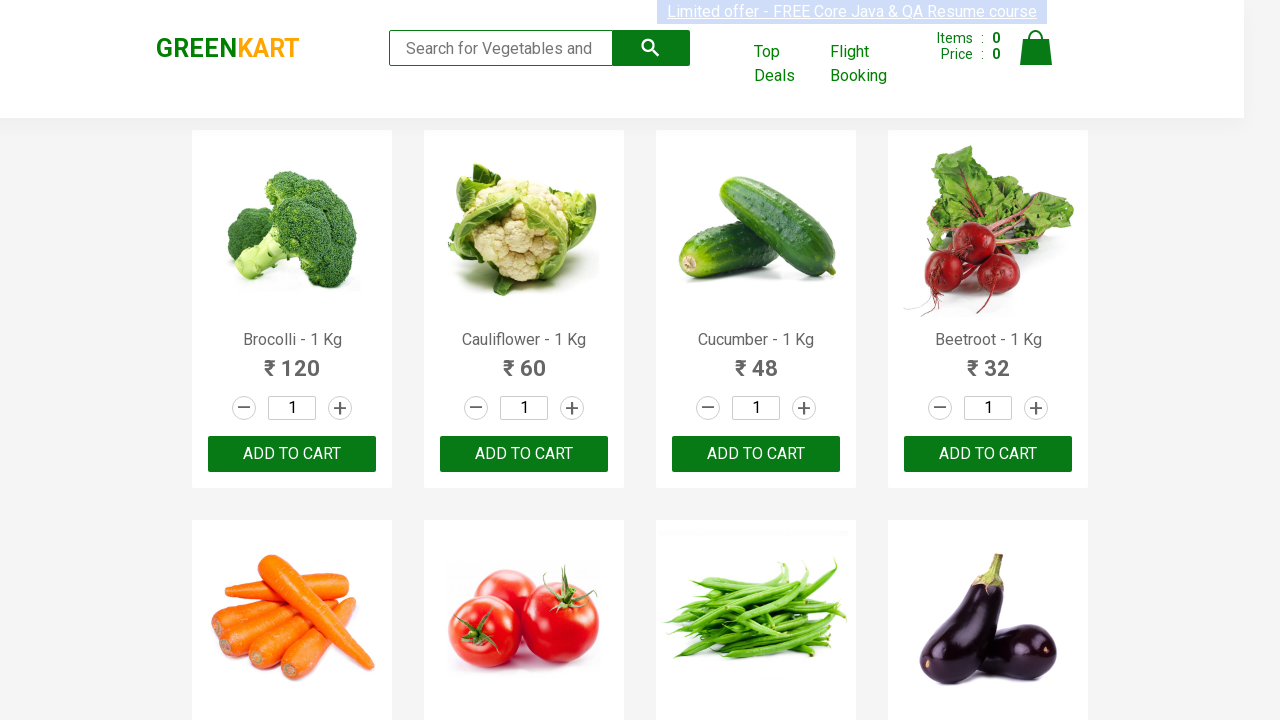

Clicked add to cart button for Cucumber at (756, 454) on //h4[contains(text(),'Cucumber')]/following-sibling::div/button
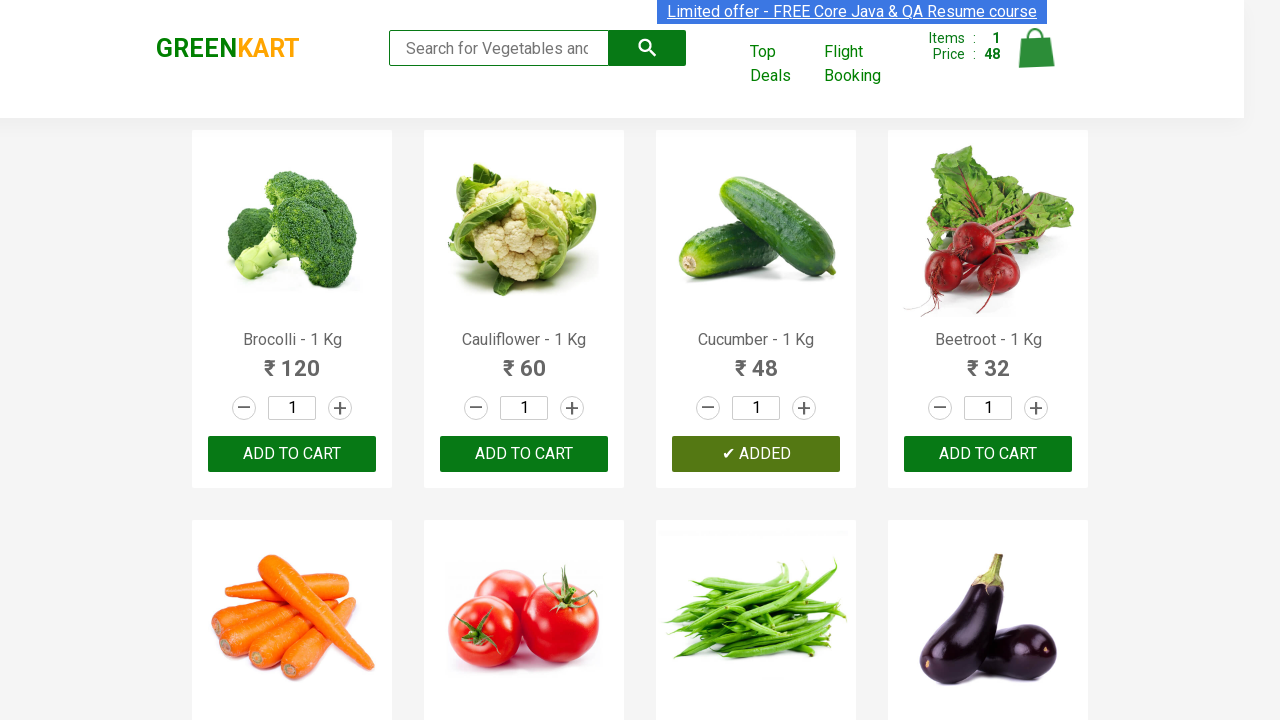

Waited 1 second after adding Cucumber to cart
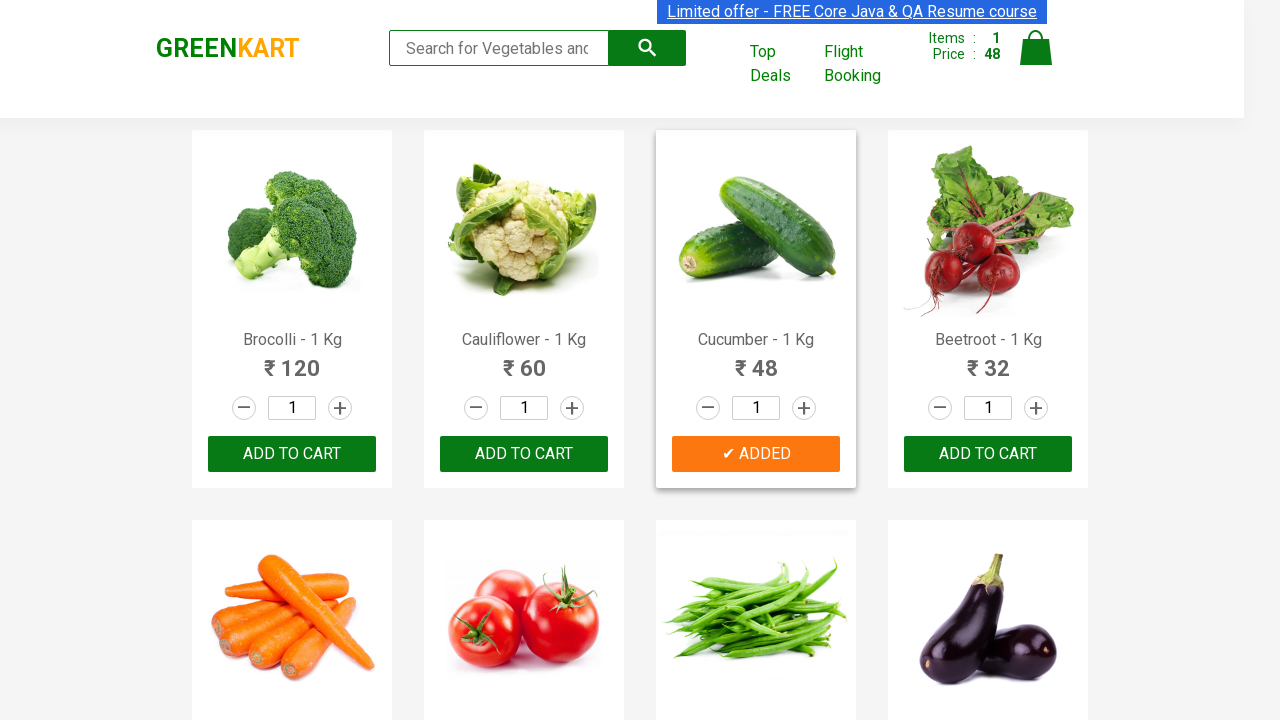

Clicked add to cart button for Brocolli at (292, 454) on //h4[contains(text(),'Brocolli')]/following-sibling::div/button
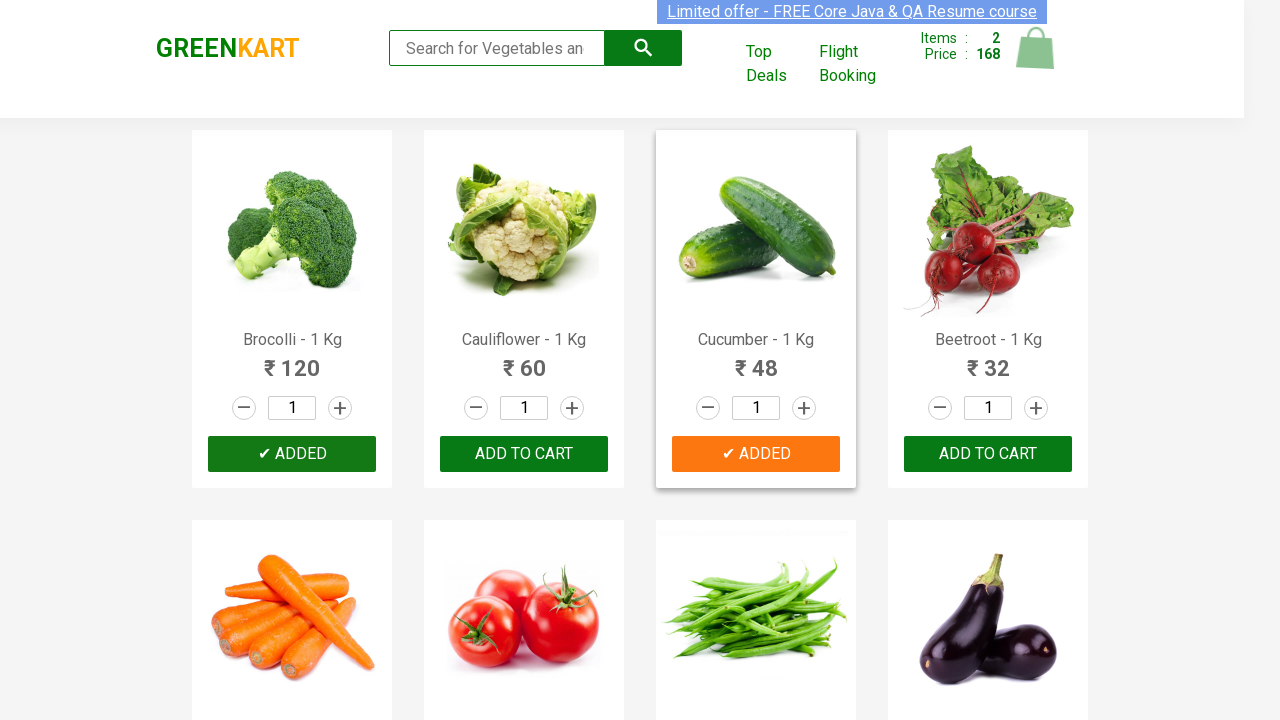

Waited 1 second after adding Brocolli to cart
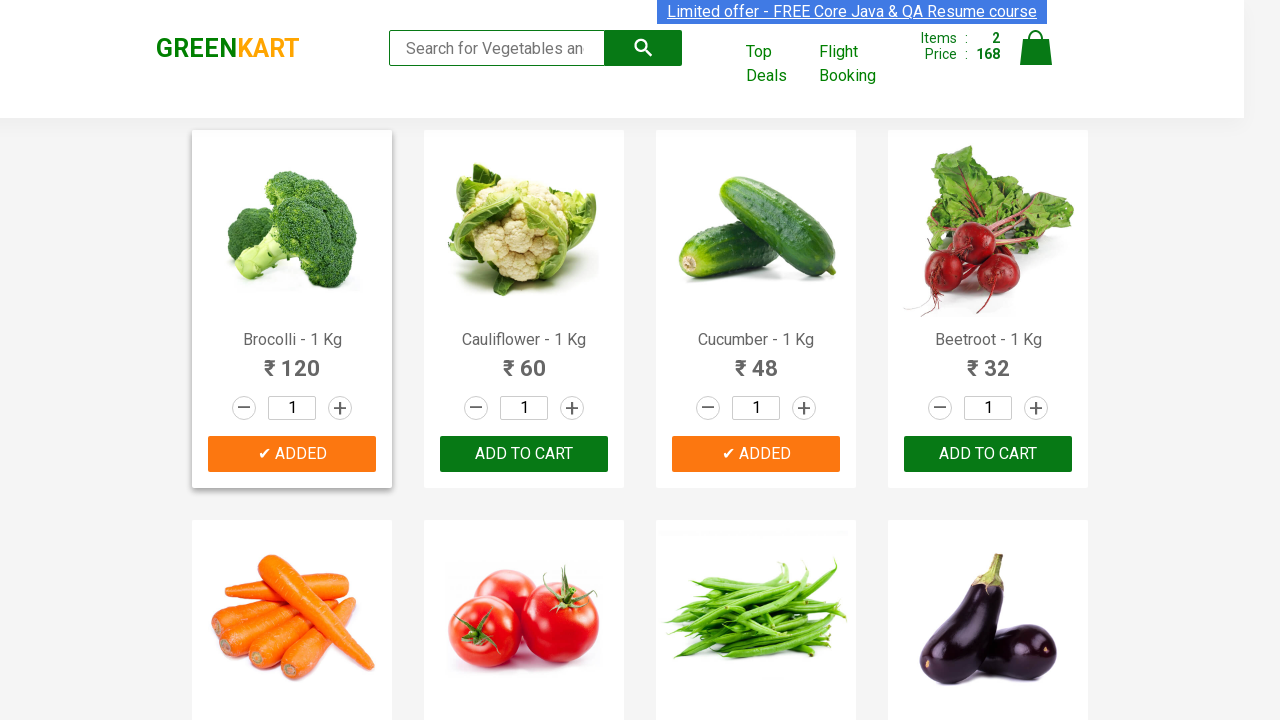

Clicked add to cart button for Beetroot at (988, 454) on //h4[contains(text(),'Beetroot')]/following-sibling::div/button
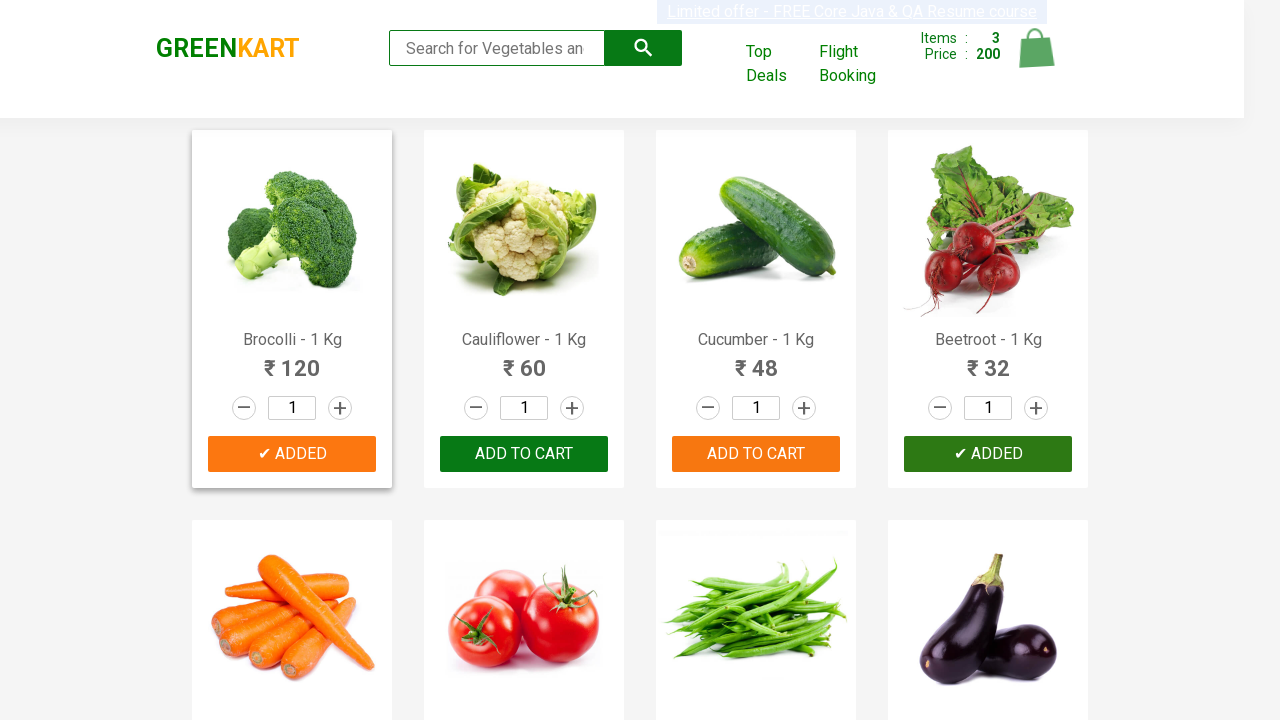

Waited 1 second after adding Beetroot to cart
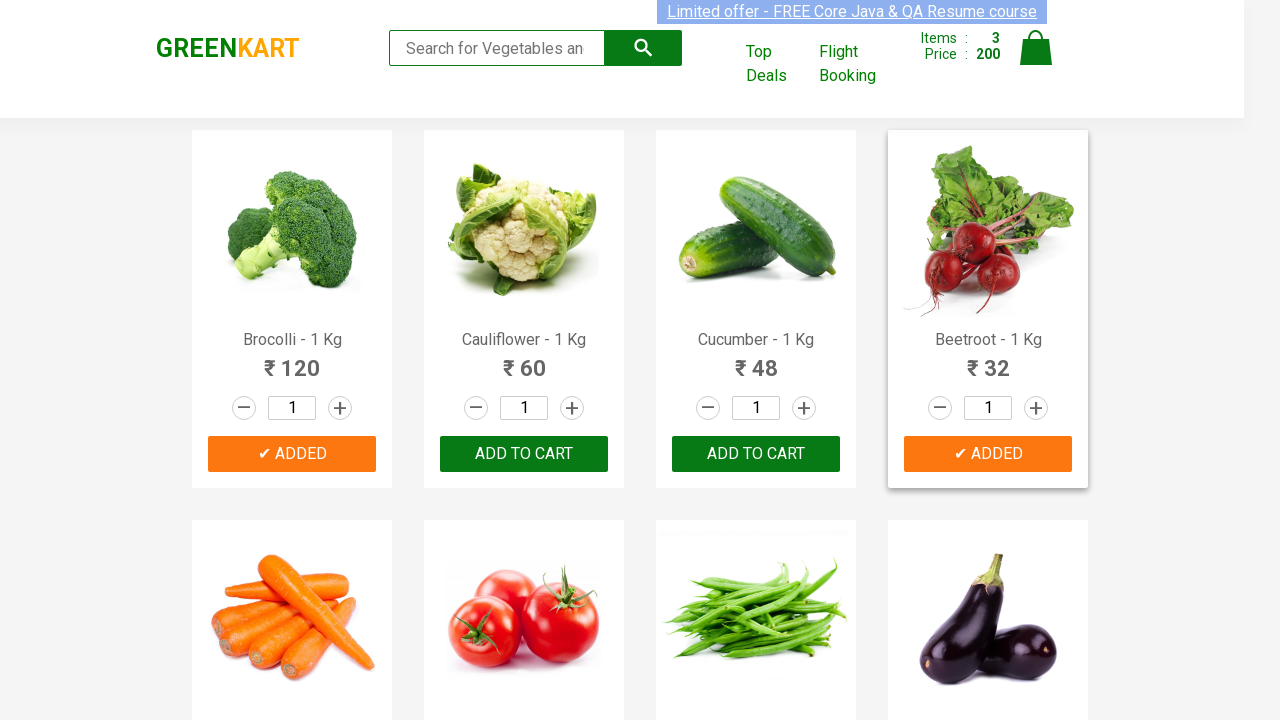

Clicked add to cart button for Cauliflower at (524, 454) on //h4[contains(text(),'Cauliflower')]/following-sibling::div/button
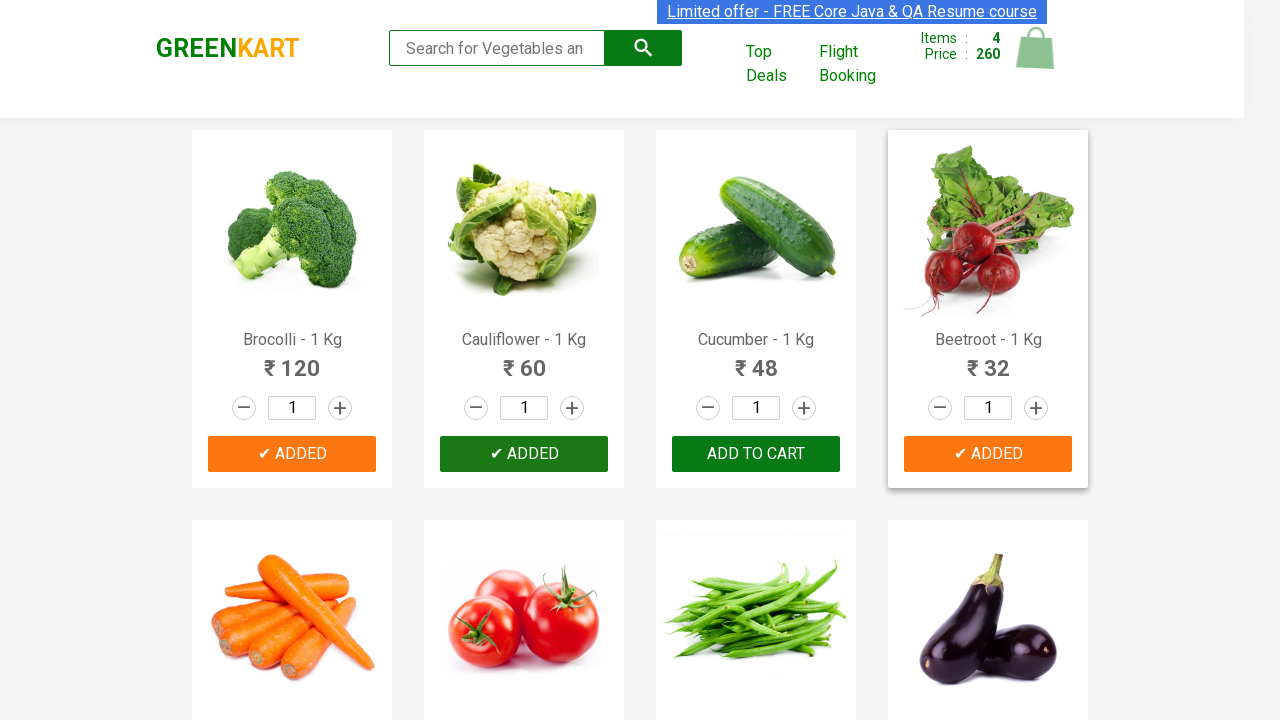

Waited 1 second after adding Cauliflower to cart
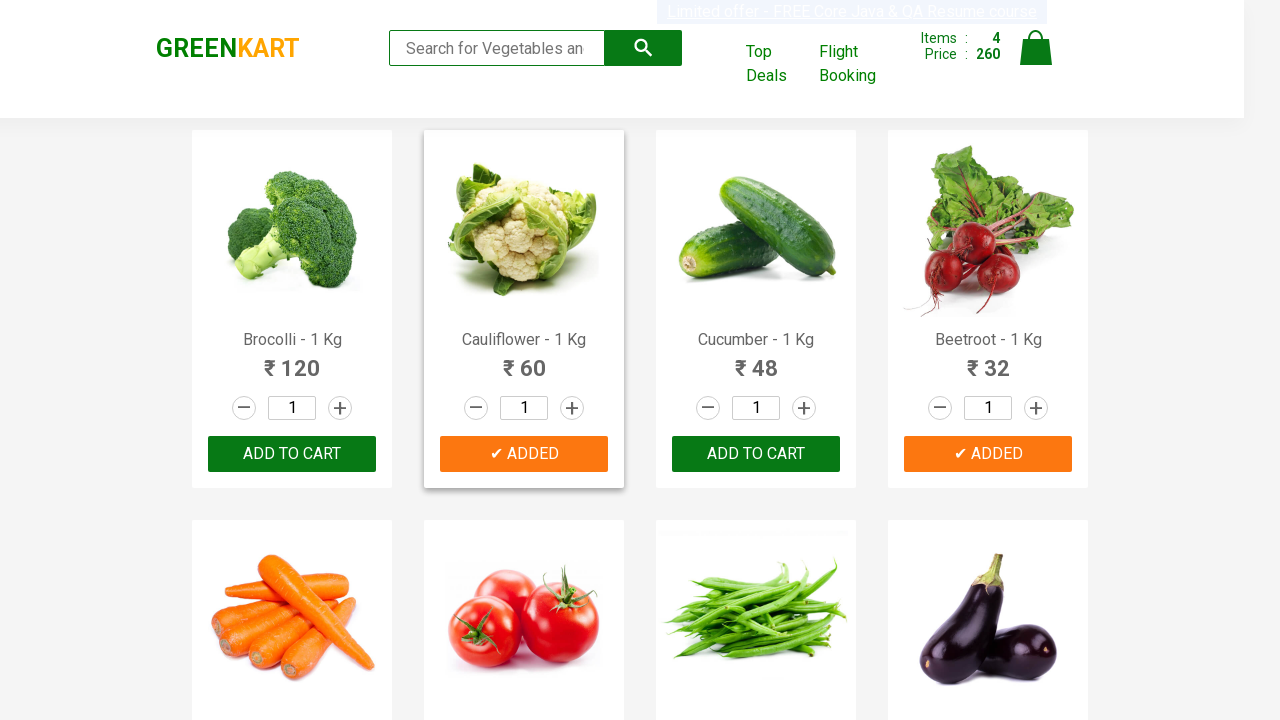

Clicked on cart icon to view cart at (1036, 48) on xpath=//img[@alt='Cart']
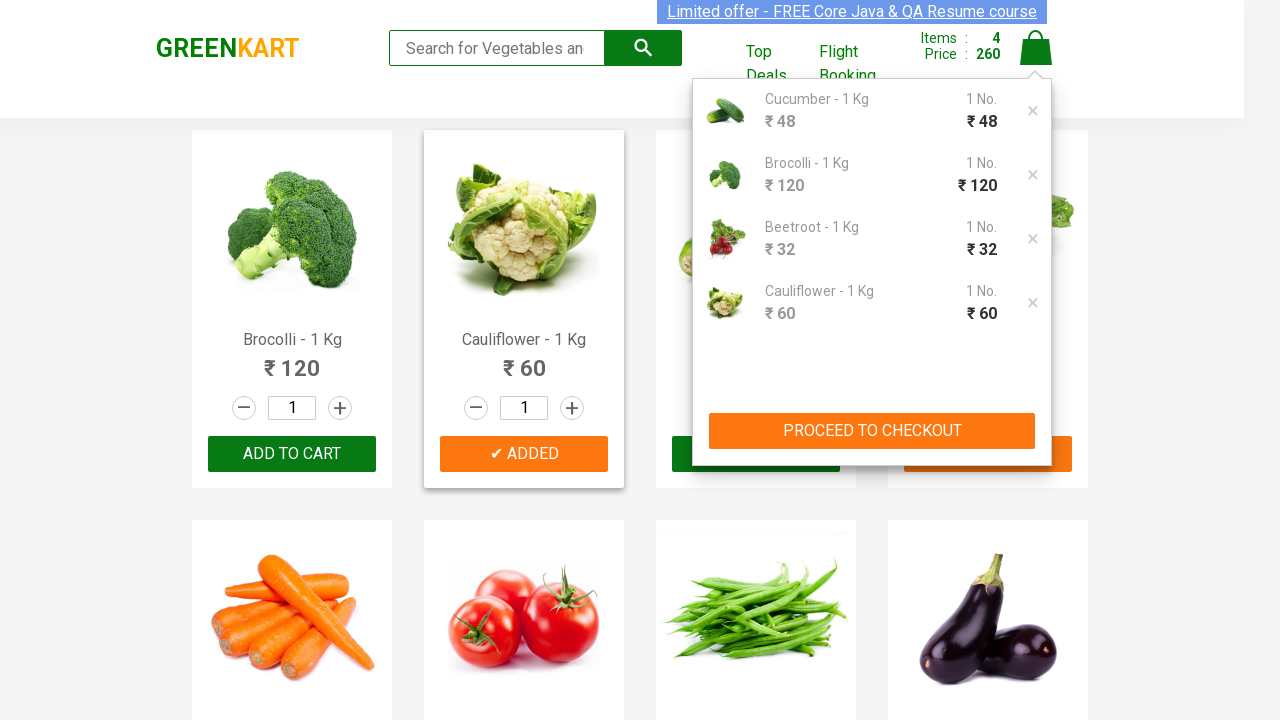

Clicked PROCEED TO CHECKOUT button at (872, 431) on xpath=//button[contains(text(),'PROCEED TO CHECKOUT')]
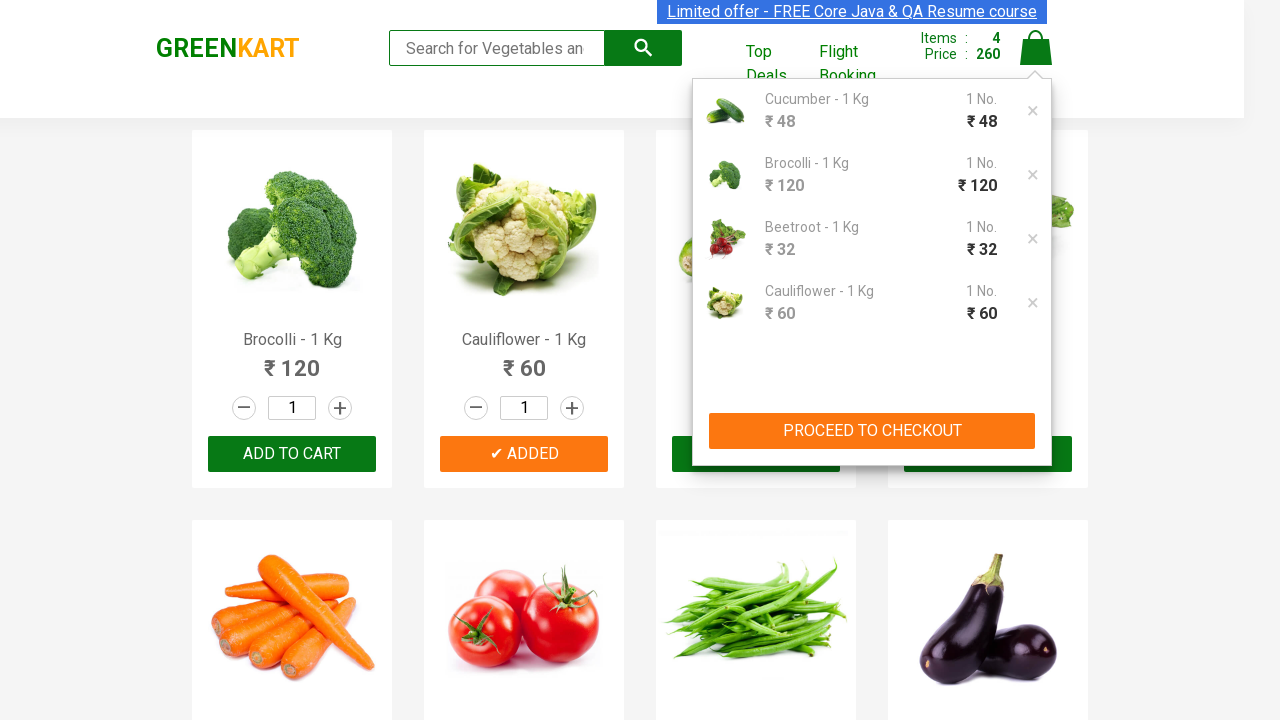

Entered promo code 'rahulshettyacademy' in promo code field on .promoCode
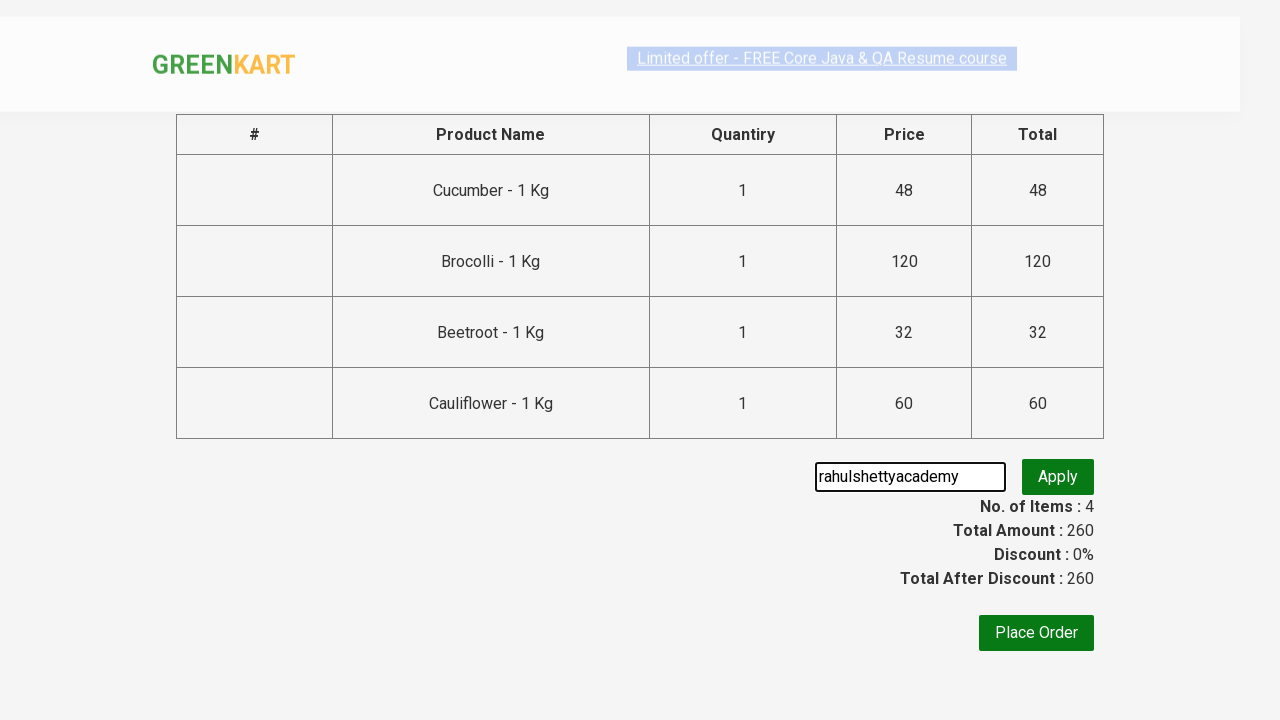

Clicked apply promo button at (1058, 477) on .promoBtn
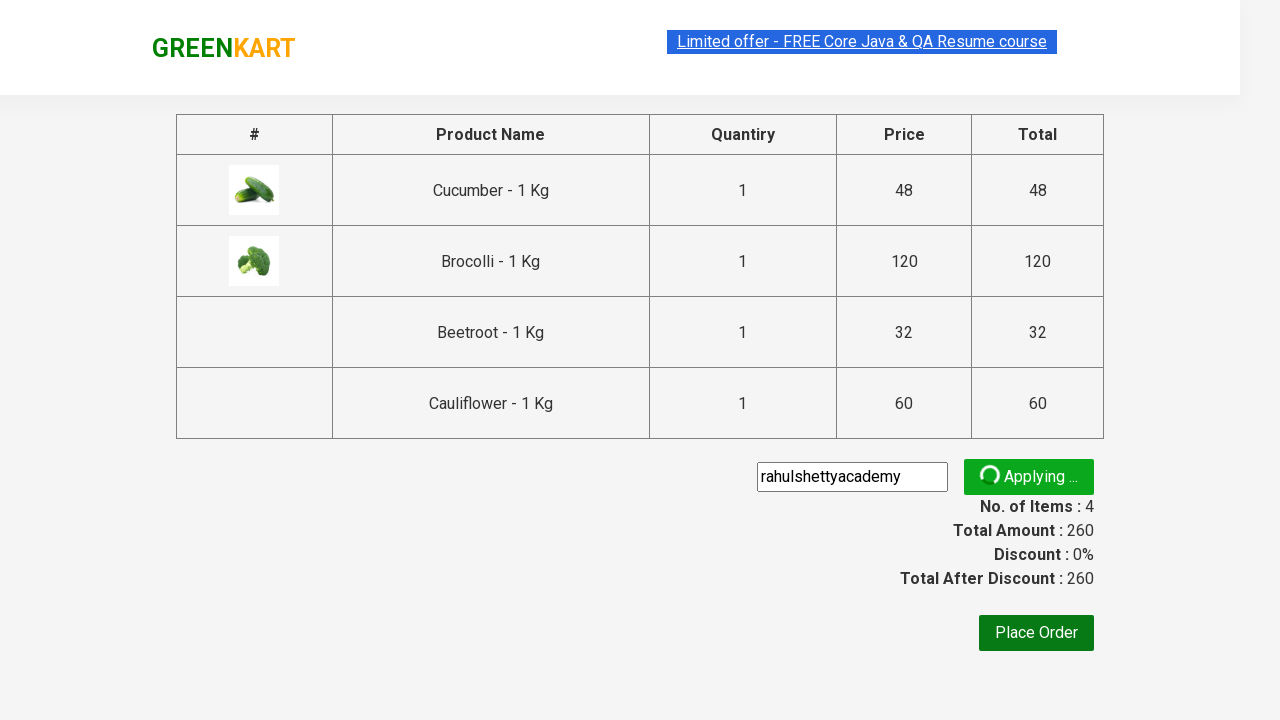

Promo code confirmation message appeared
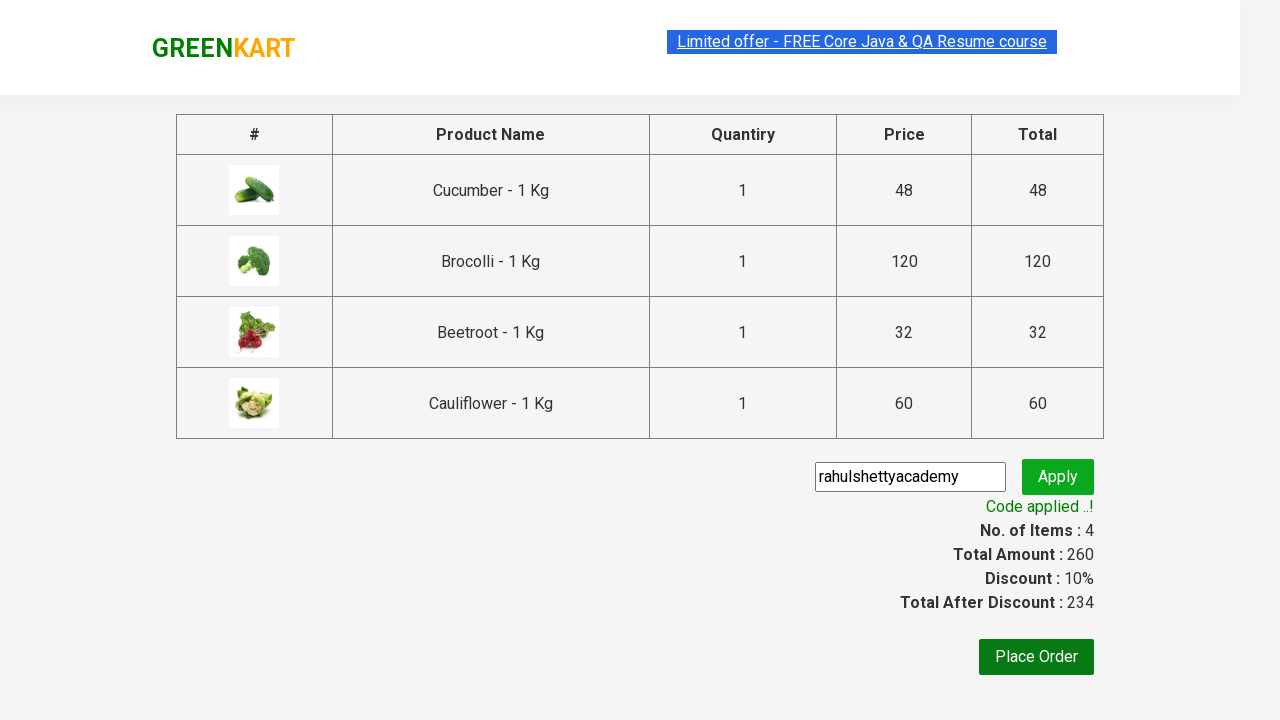

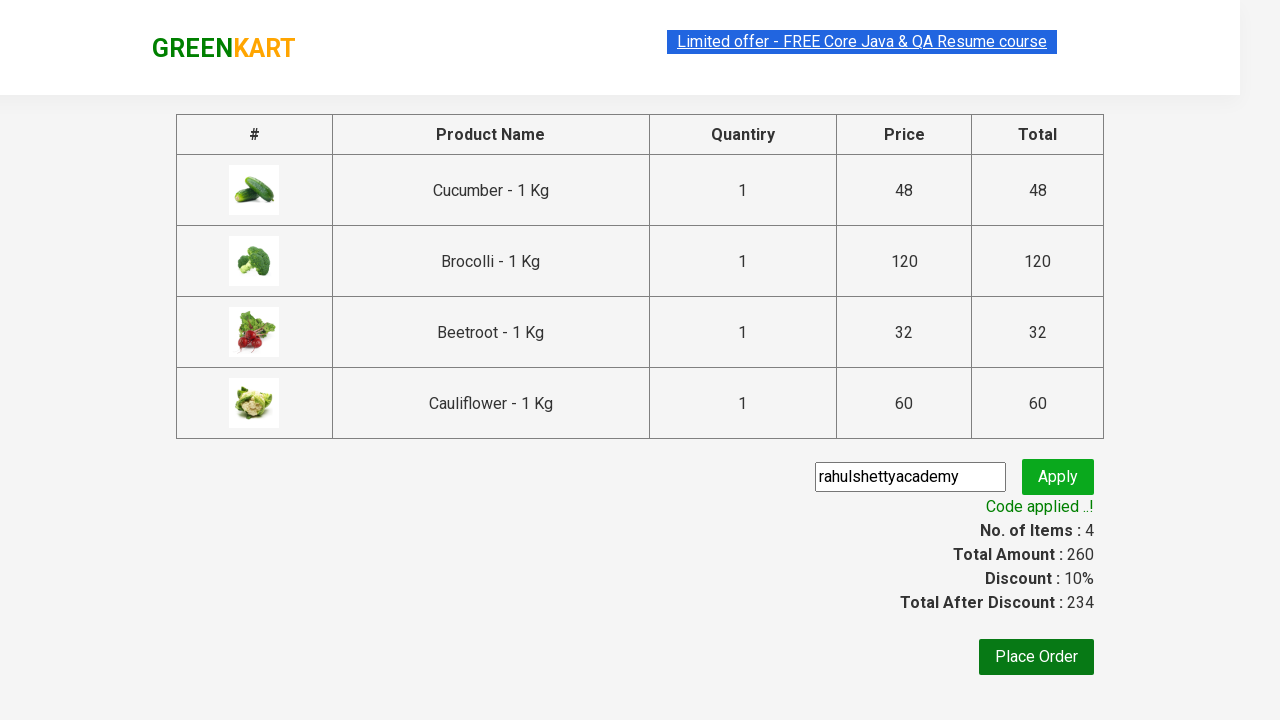